Tests double-click functionality on a button element and verifies the success message appears

Starting URL: http://demoqa.com/buttons

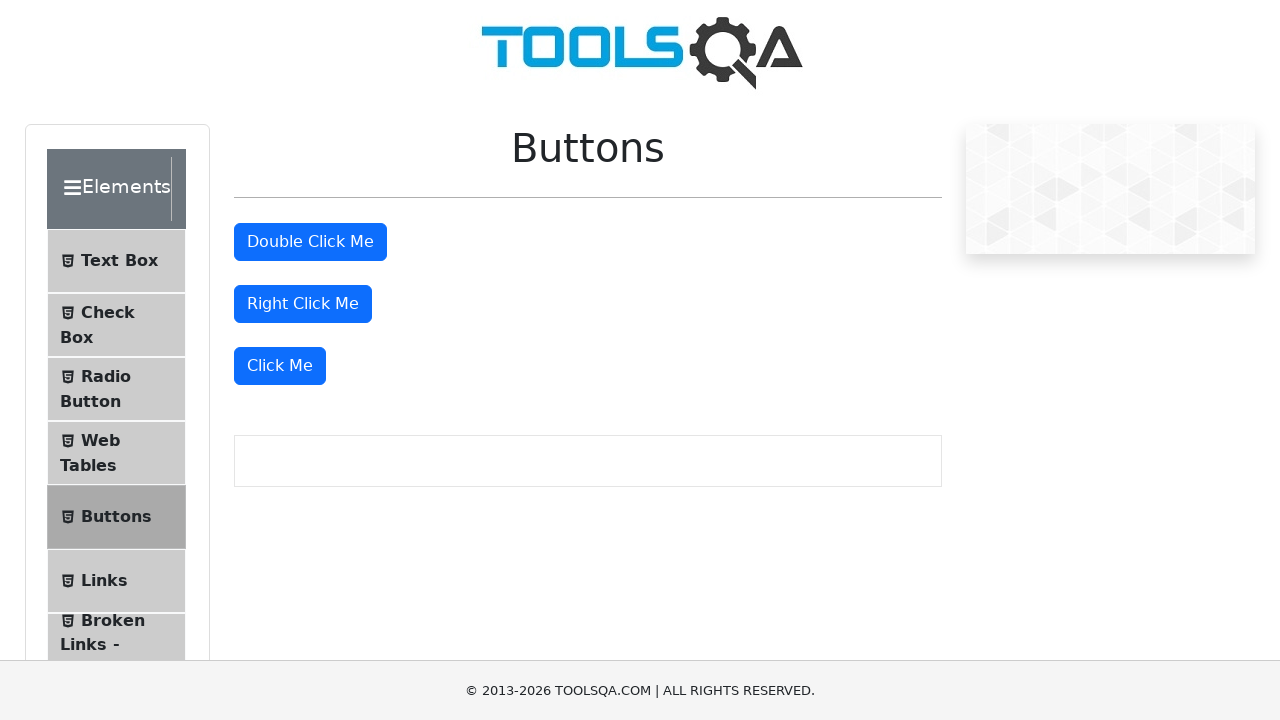

Located the double-click button element
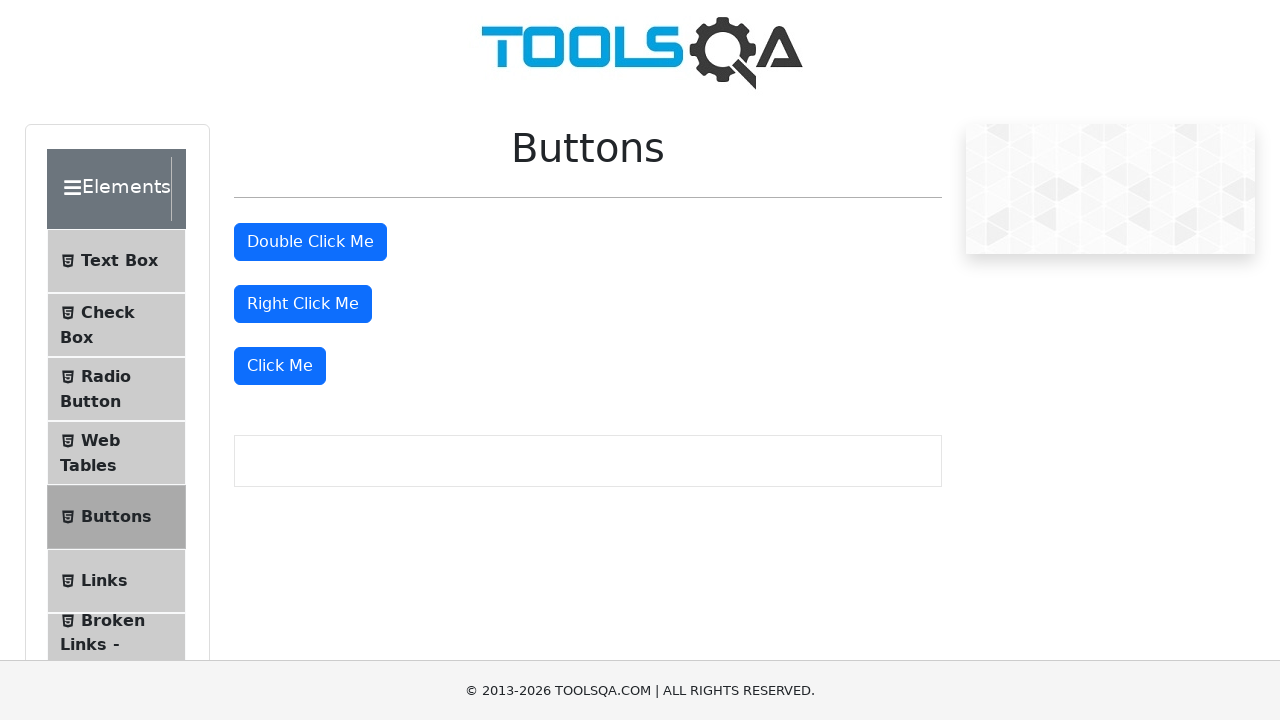

Performed double-click action on the button at (310, 242) on #doubleClickBtn
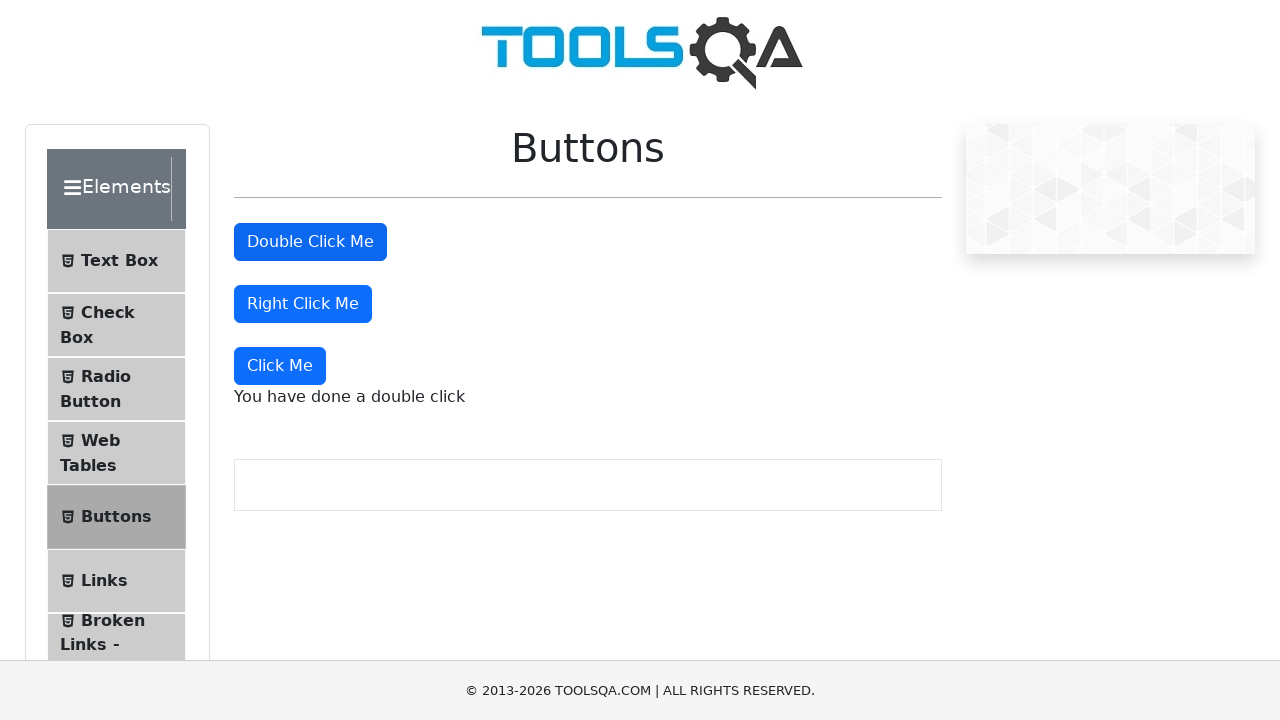

Located the success message element
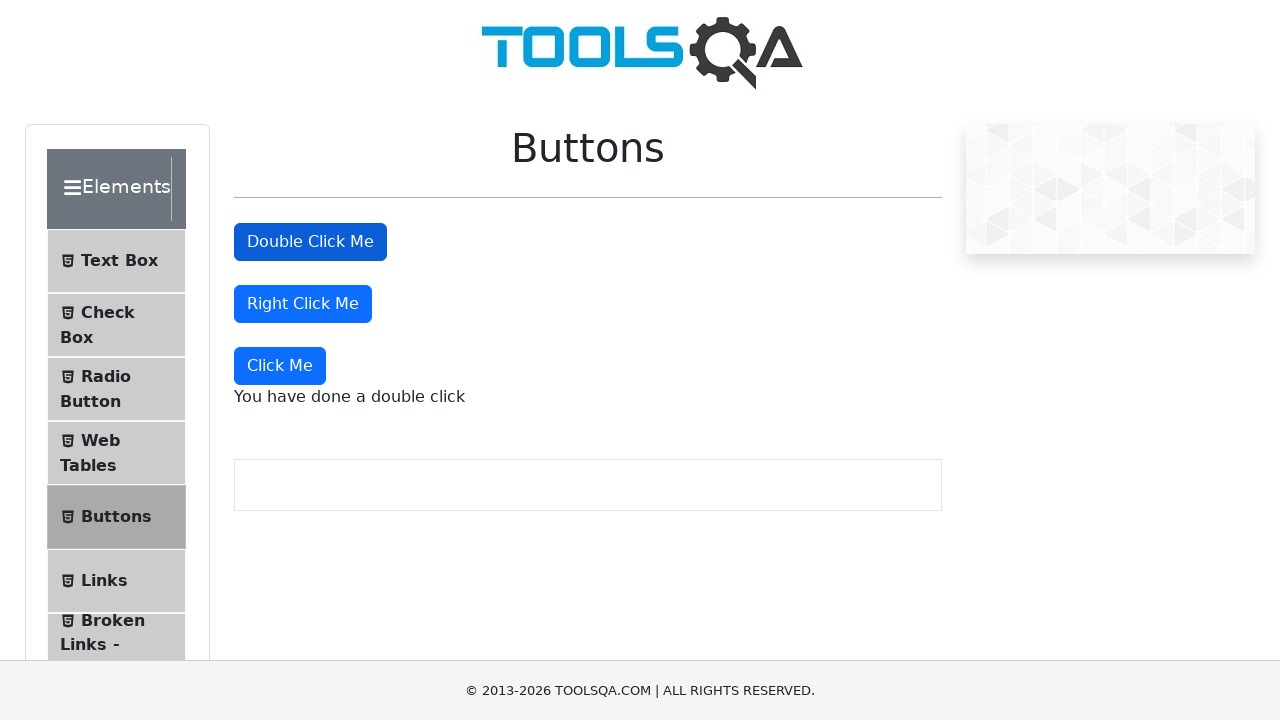

Verified success message displays 'You have done a double click'
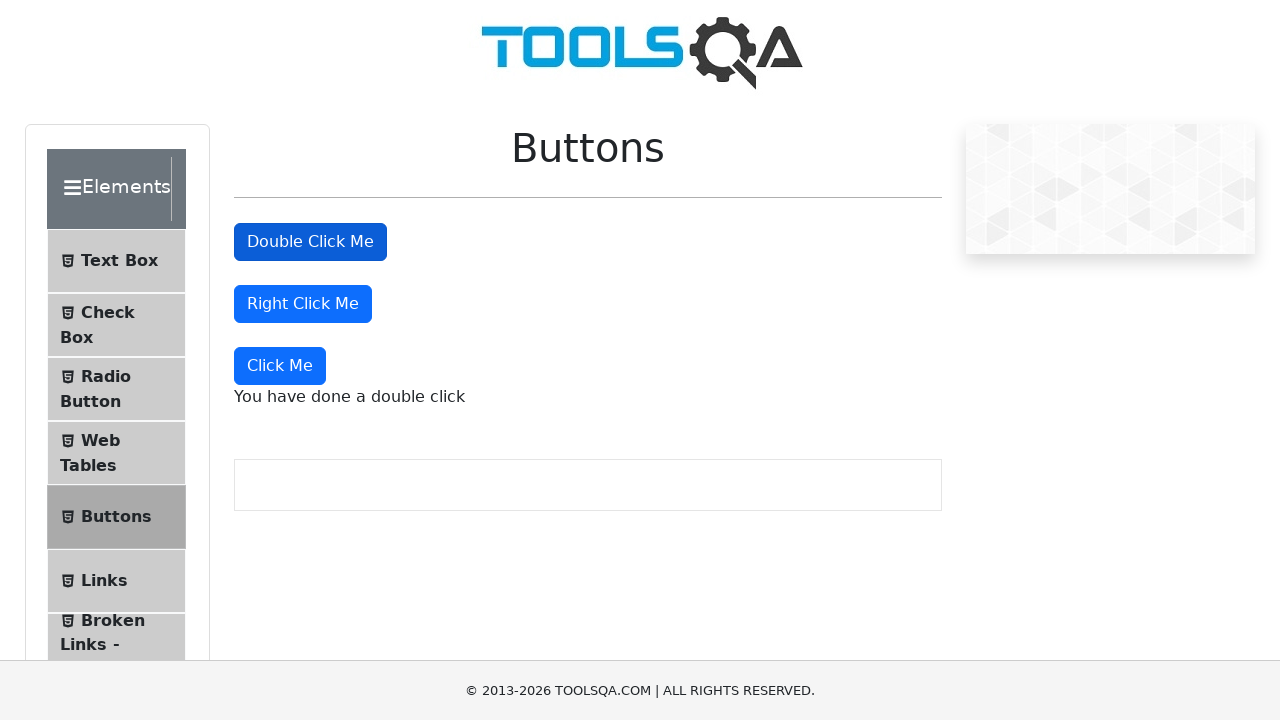

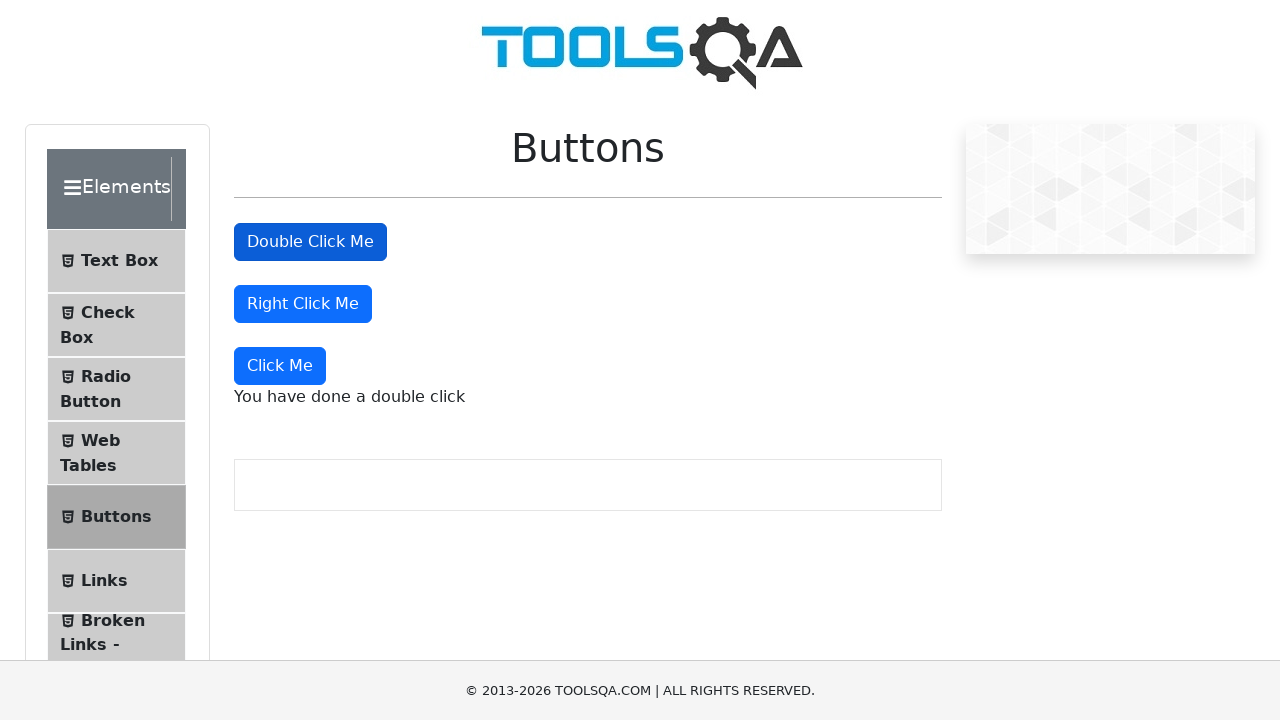